Tests date picker functionality by selecting a specific date (October 25, 1995) from a calendar widget using dropdown selectors

Starting URL: https://demoqa.com/automation-practice-form

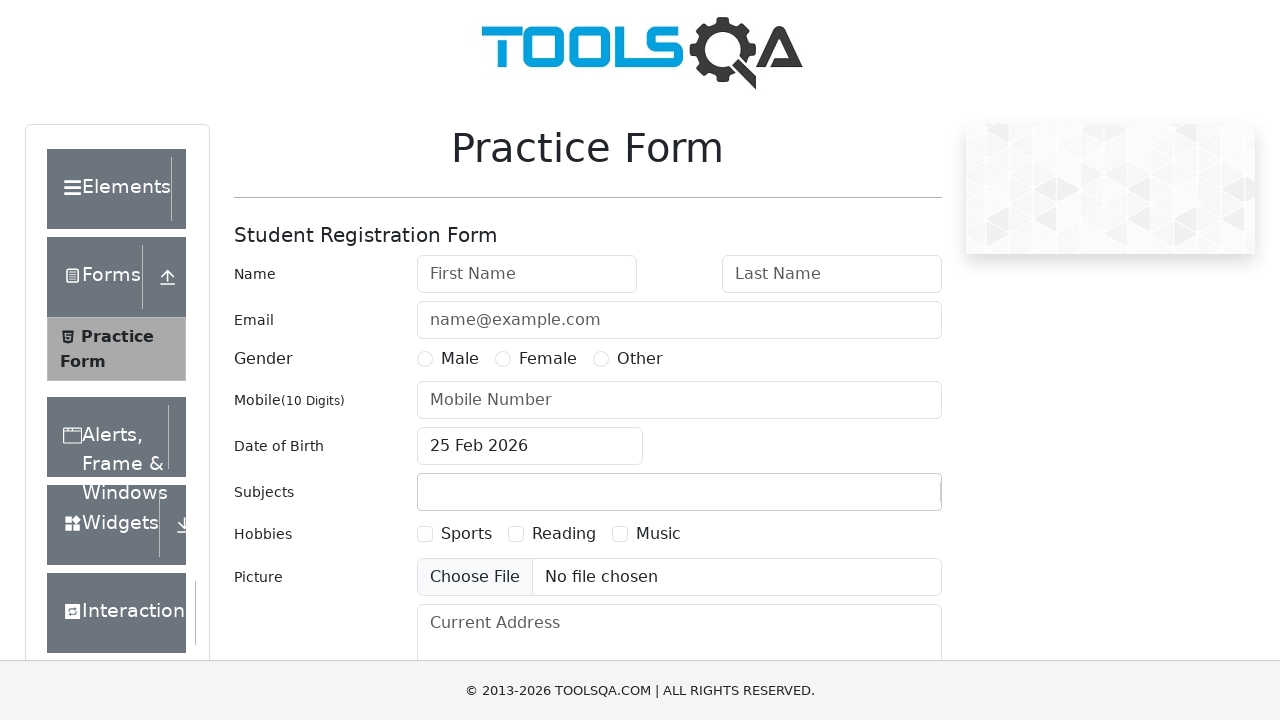

Clicked date input field to open calendar widget at (530, 446) on #dateOfBirthInput
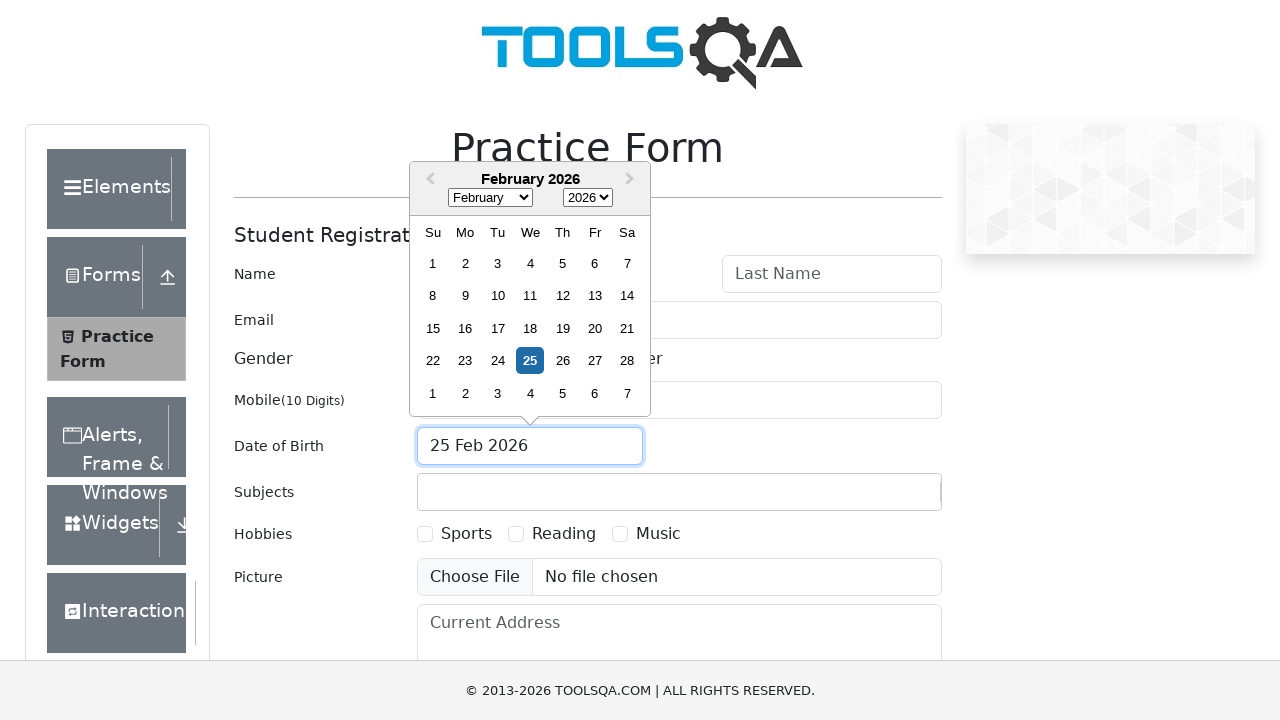

Selected year 1995 from year dropdown on select.react-datepicker__year-select
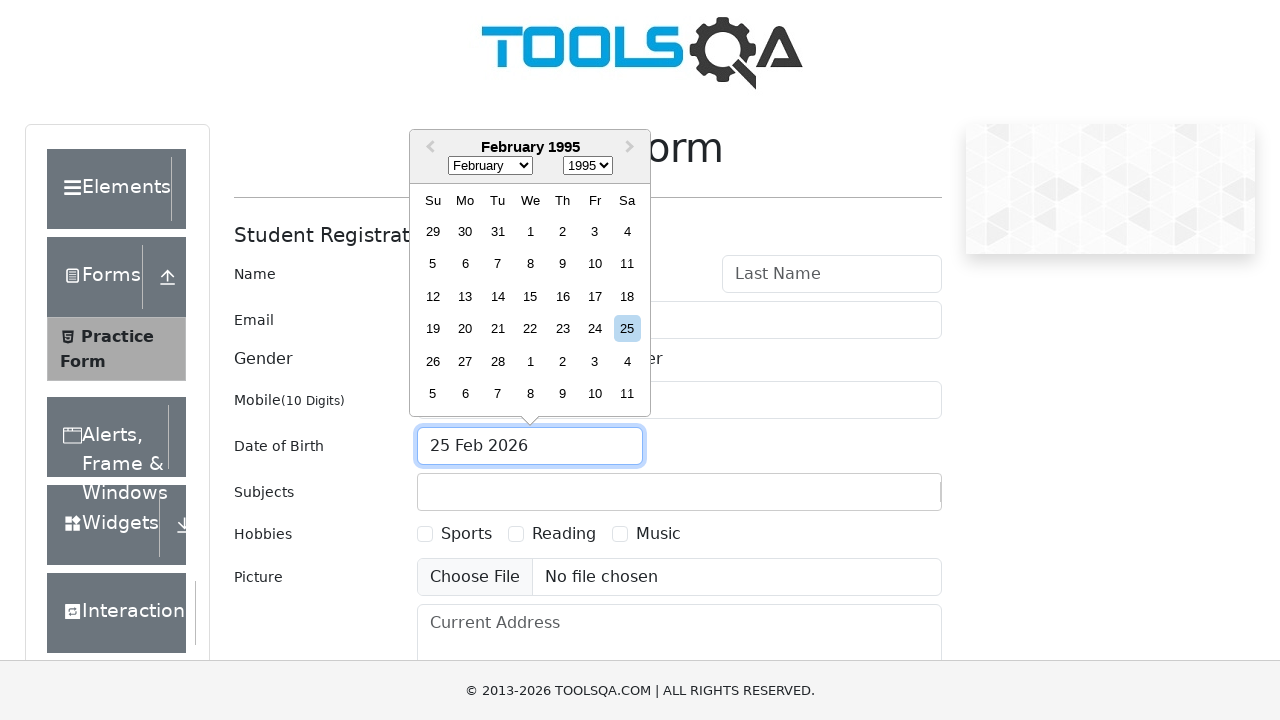

Selected October from month dropdown on select.react-datepicker__month-select
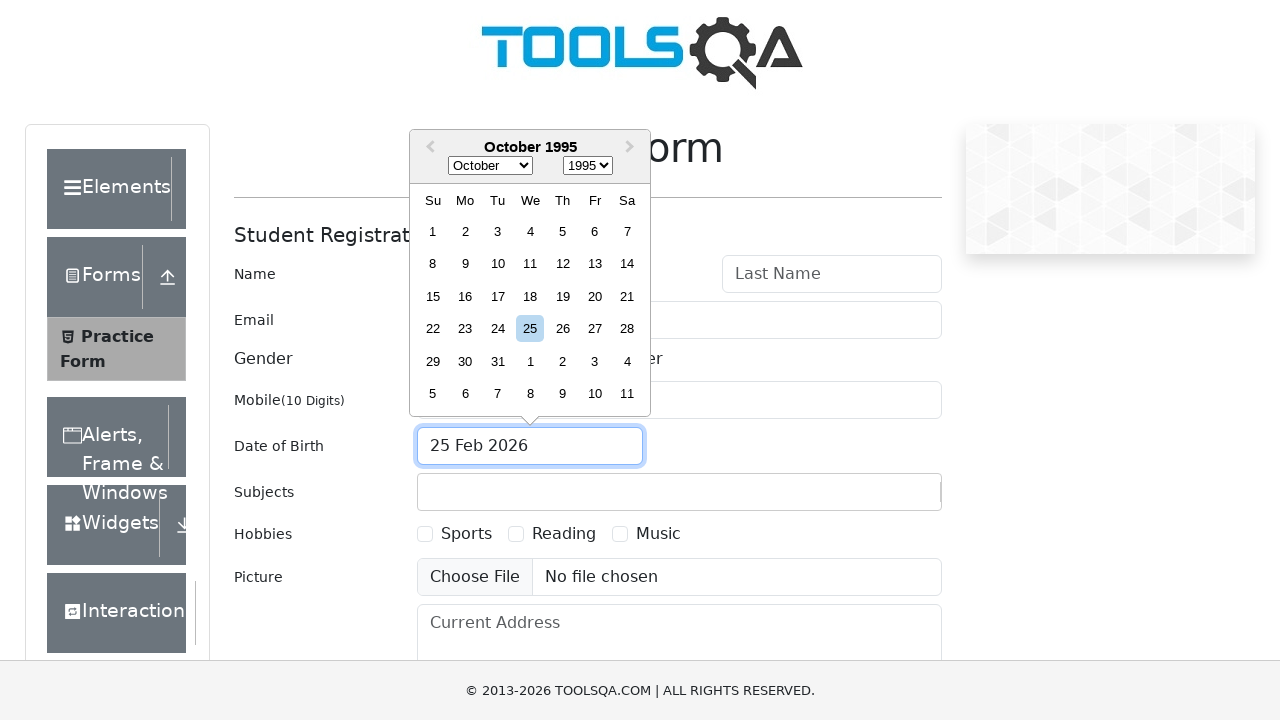

Clicked on day 25 to complete date selection (October 25, 1995) at (498, 329) on div.react-datepicker__month > div:nth-child(4) > div:nth-child(3)
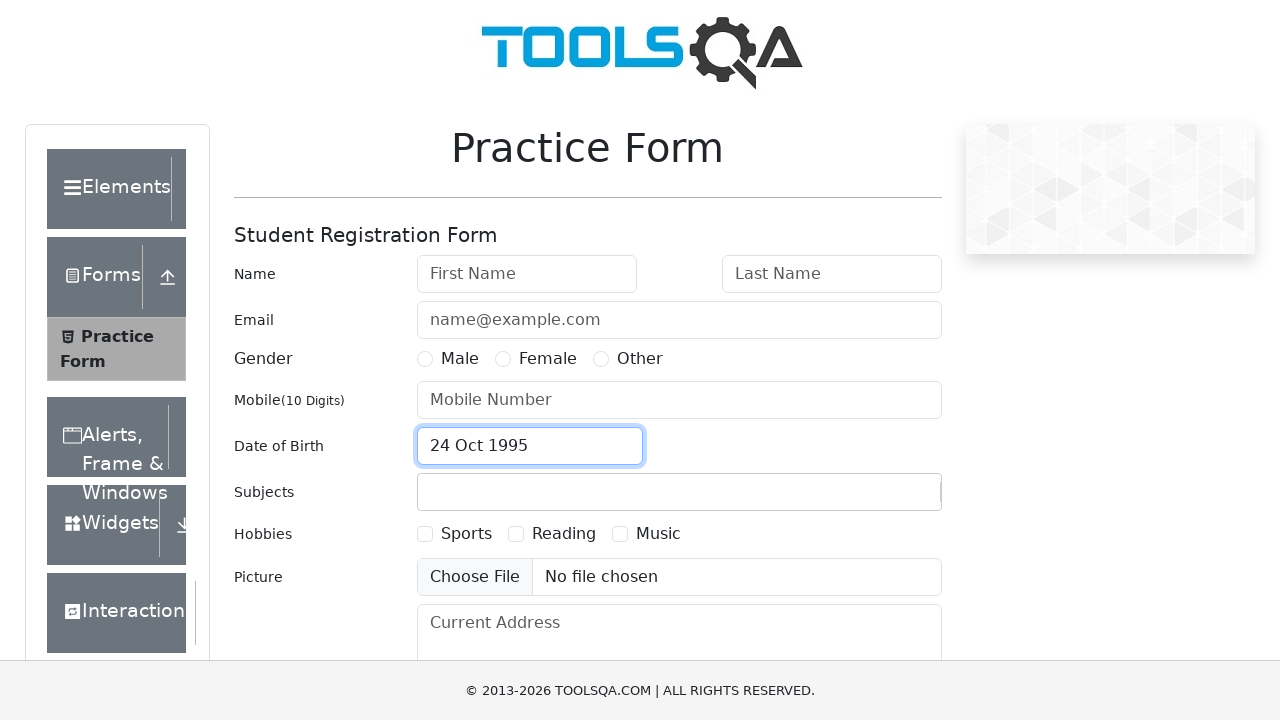

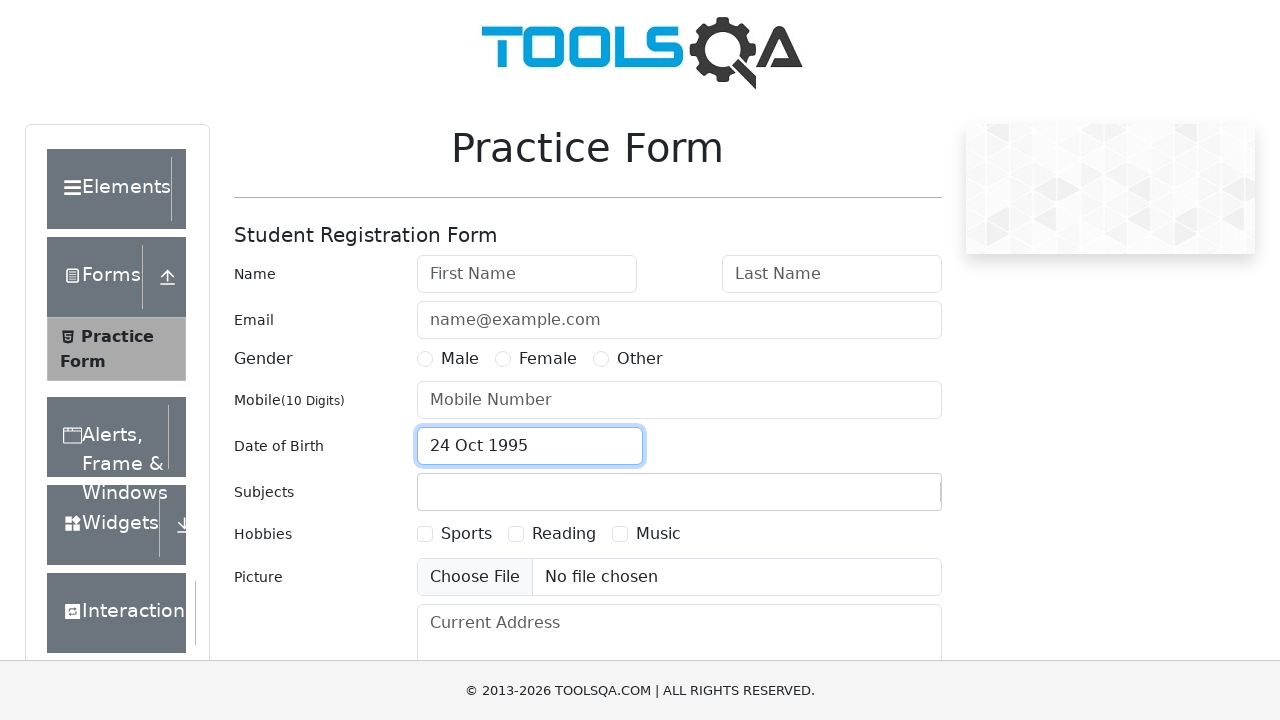